Tests window handling functionality by navigating to W3Schools tryit page, switching to an iframe, clicking a button that opens a new window, then switching to the new window to verify navigation works correctly.

Starting URL: https://www.w3schools.com/jsref/tryit.asp?filename=tryjsref_win_open

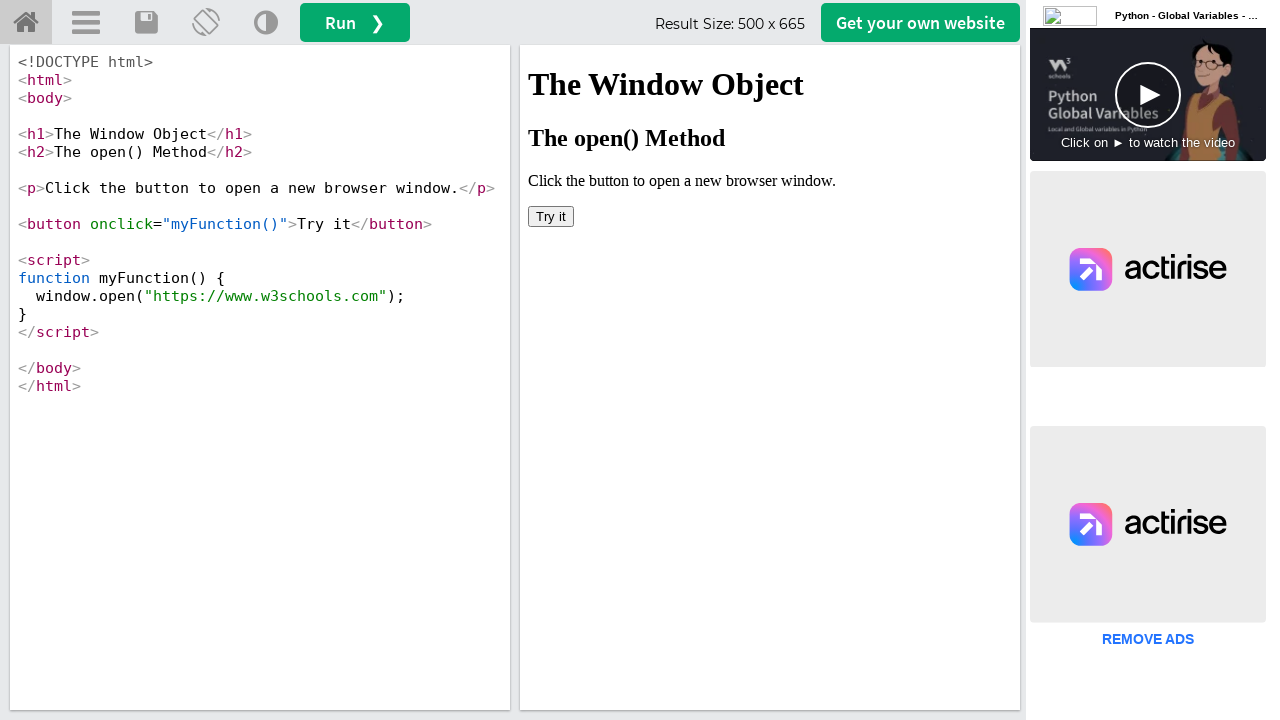

Located iframe with ID 'iframeResult'
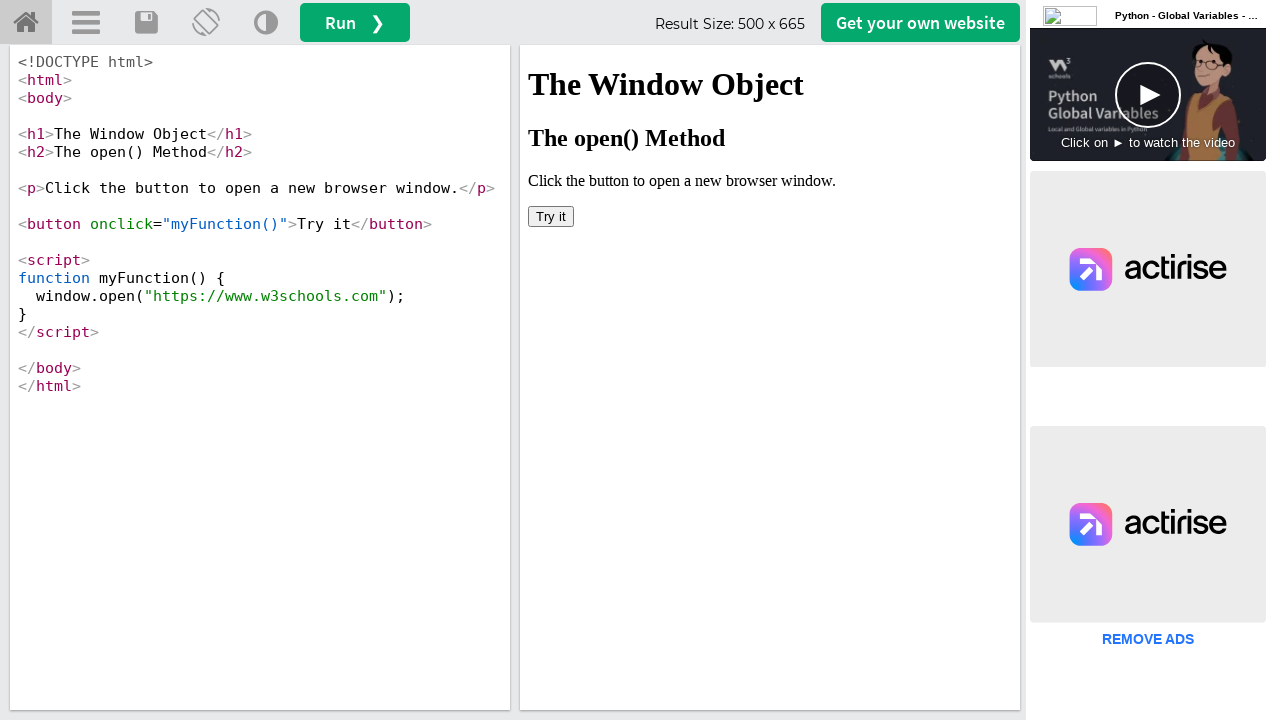

Clicked 'Try it' button inside iframe to open new window at (551, 216) on #iframeResult >> internal:control=enter-frame >> xpath=//button[text()='Try it']
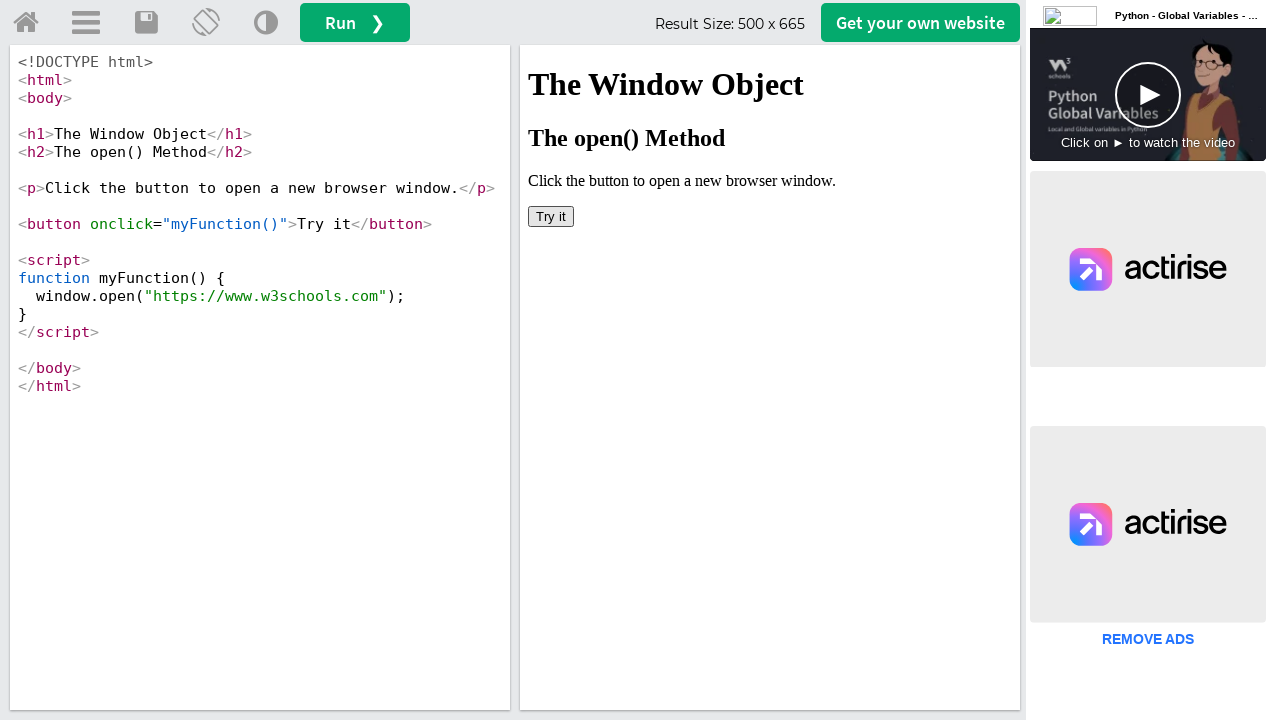

Captured new window/page reference
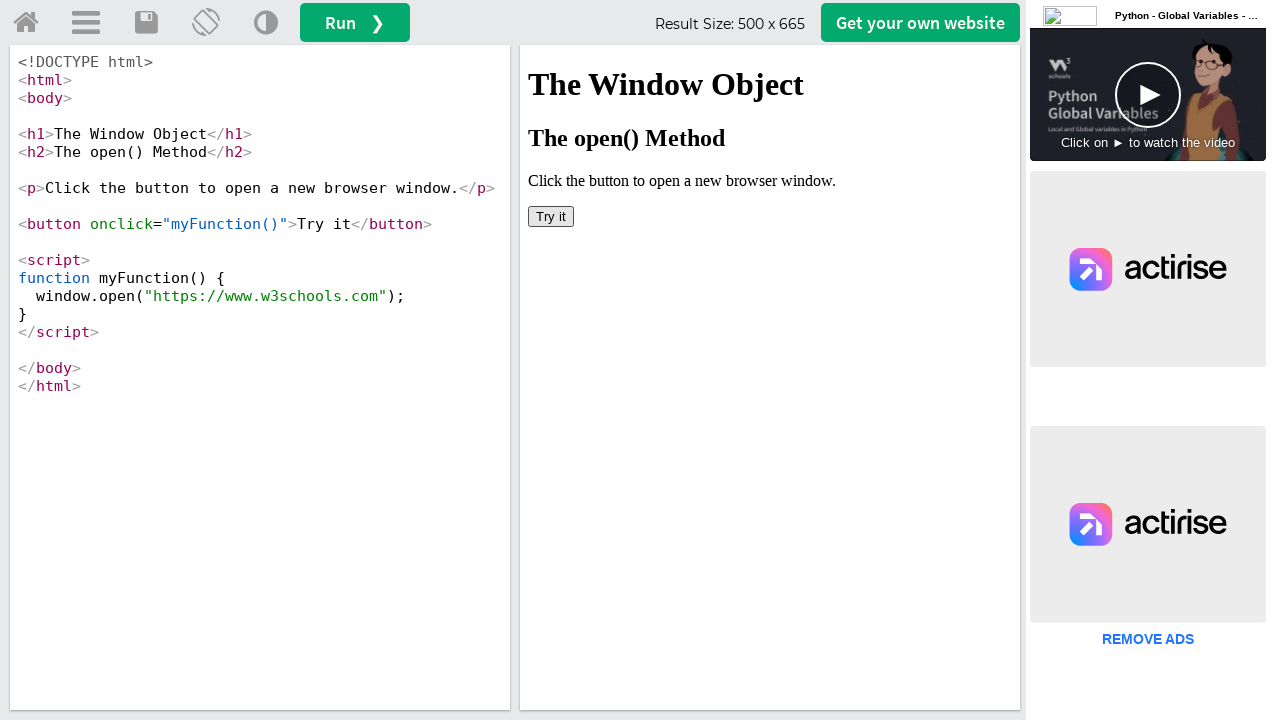

Waited for new page to load completely
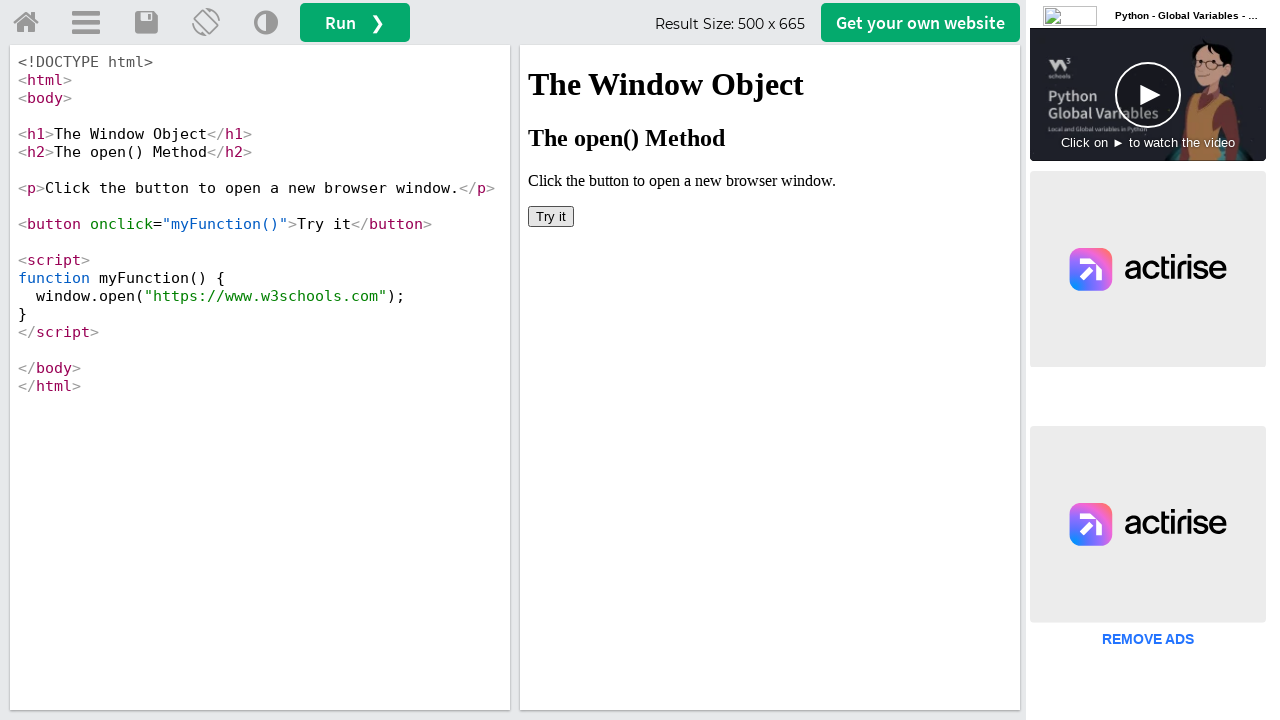

Retrieved new page URL: https://www.w3schools.com/
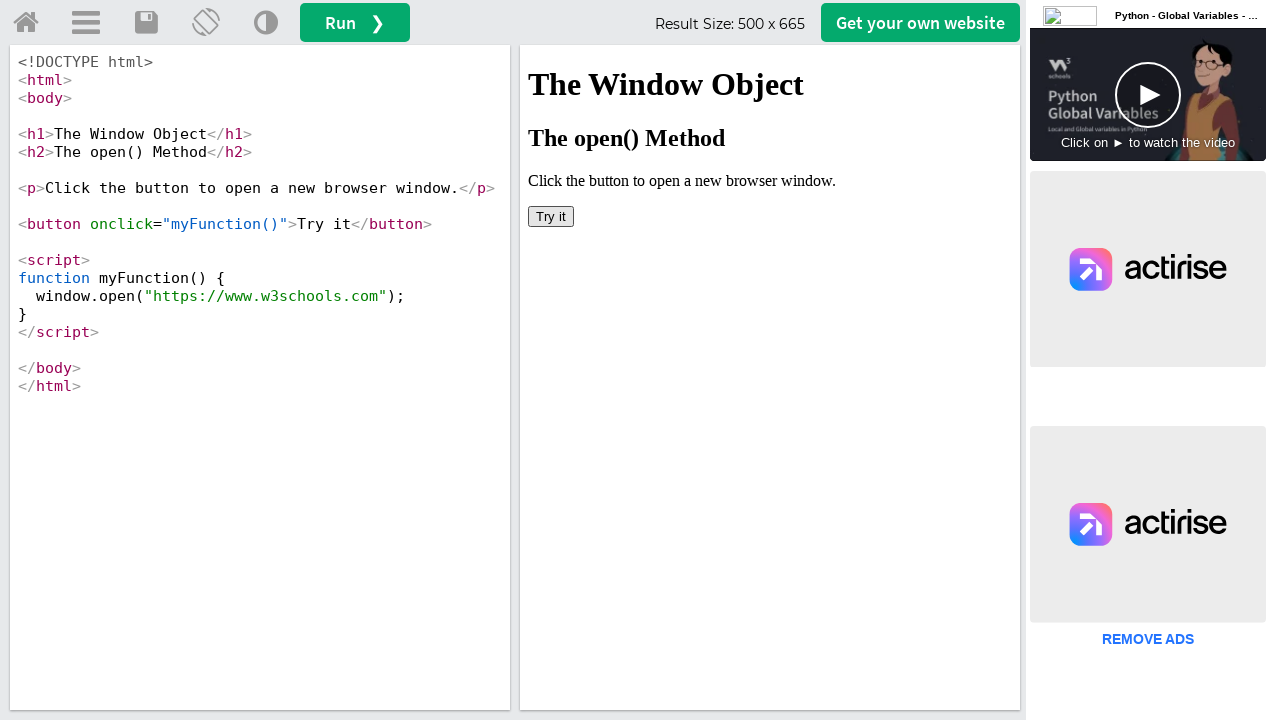

Retrieved new page title: W3Schools Online Web Tutorials
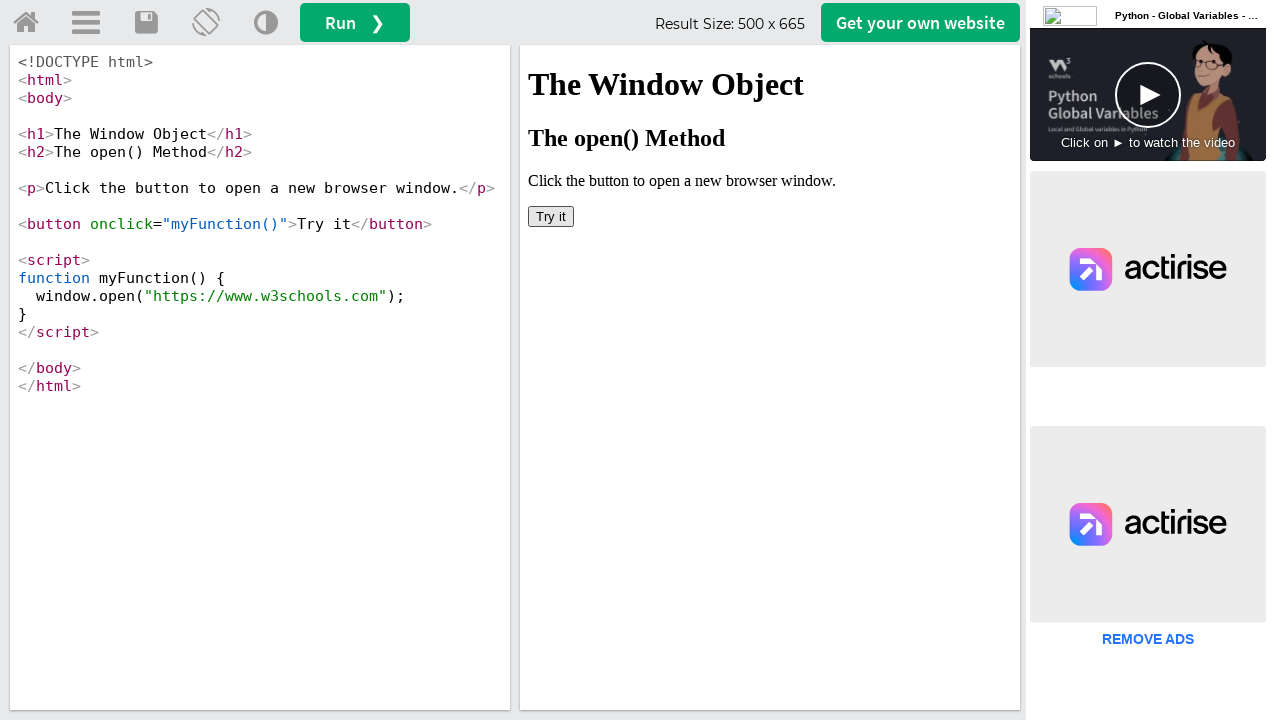

Closed the new window
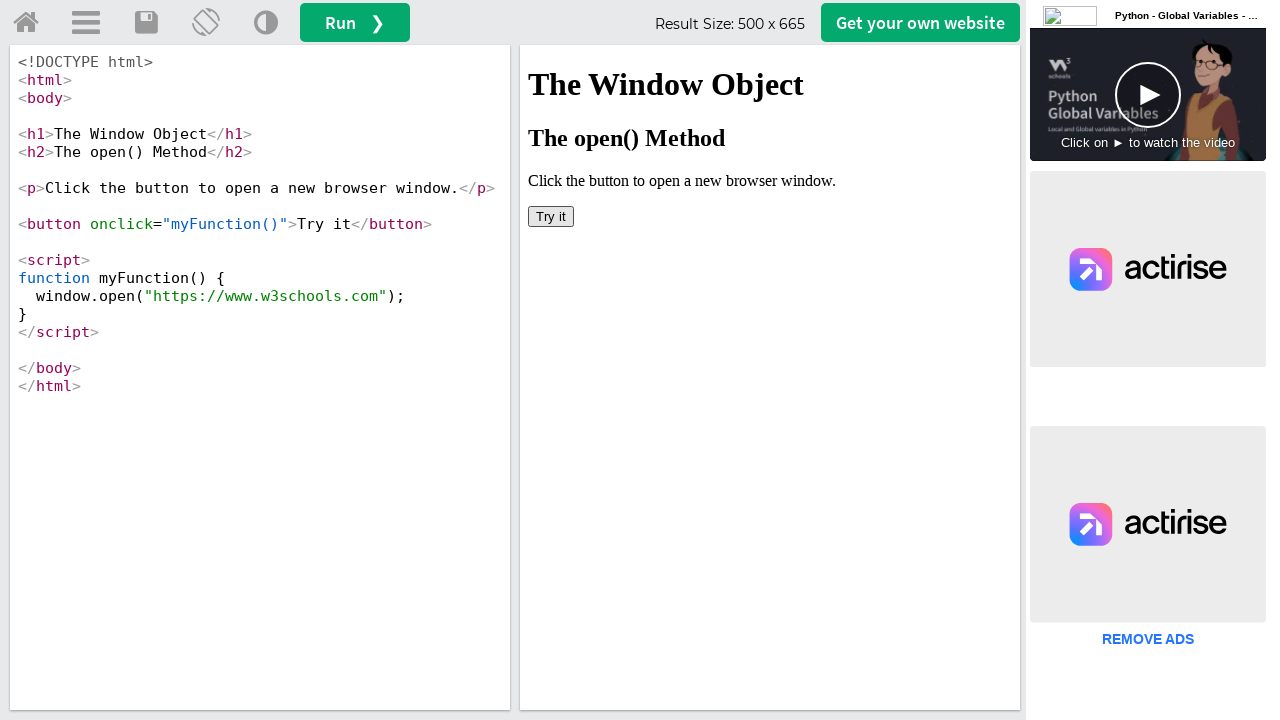

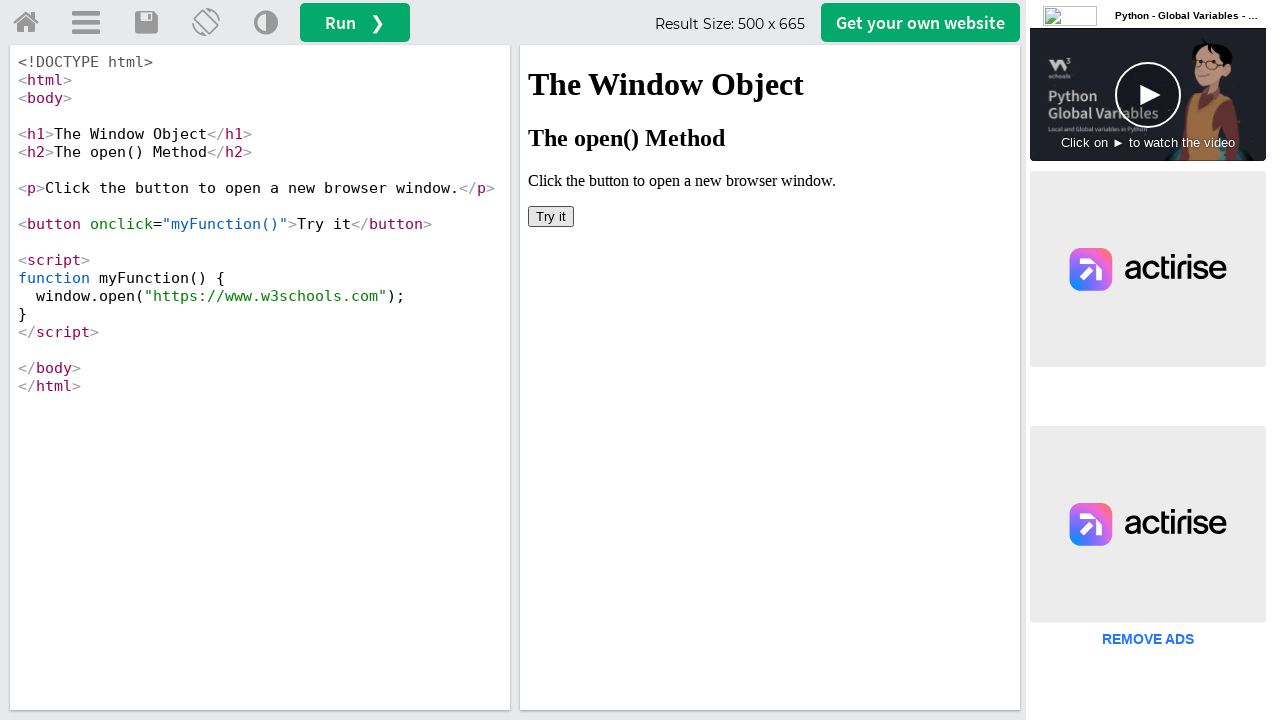